Tests AJAX functionality by clicking a button and waiting for dynamic content to load, verifying that "HELLO!" and "I'm late!" text appear after the AJAX call completes.

Starting URL: https://v1.training-support.net/selenium/ajax

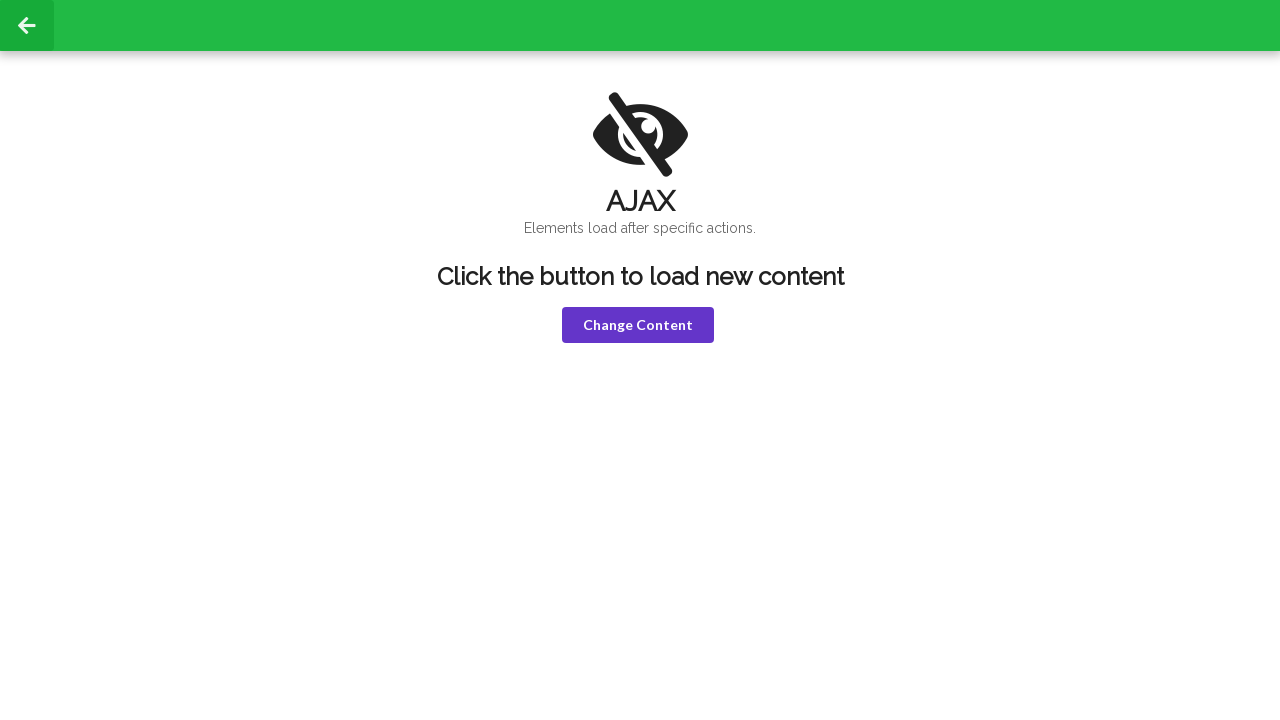

Clicked 'Change Content' button to trigger AJAX call at (638, 325) on button.violet
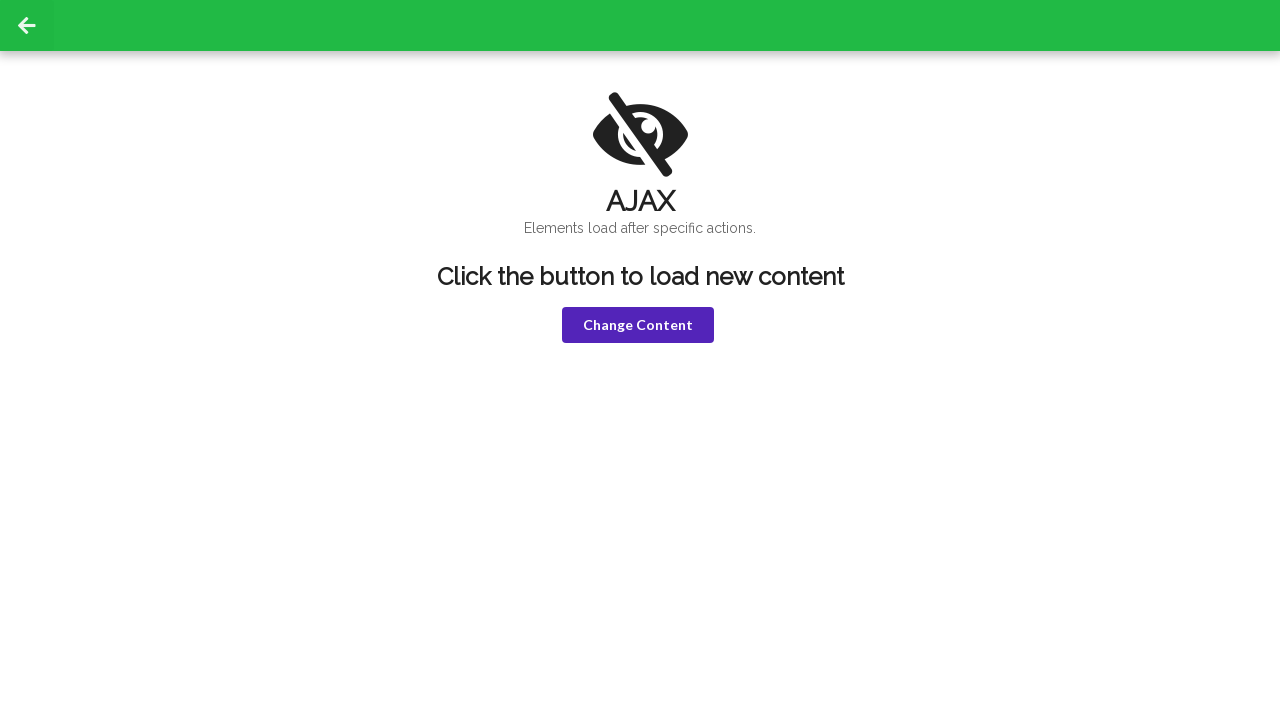

AJAX content loaded - 'HELLO!' text appeared in h1
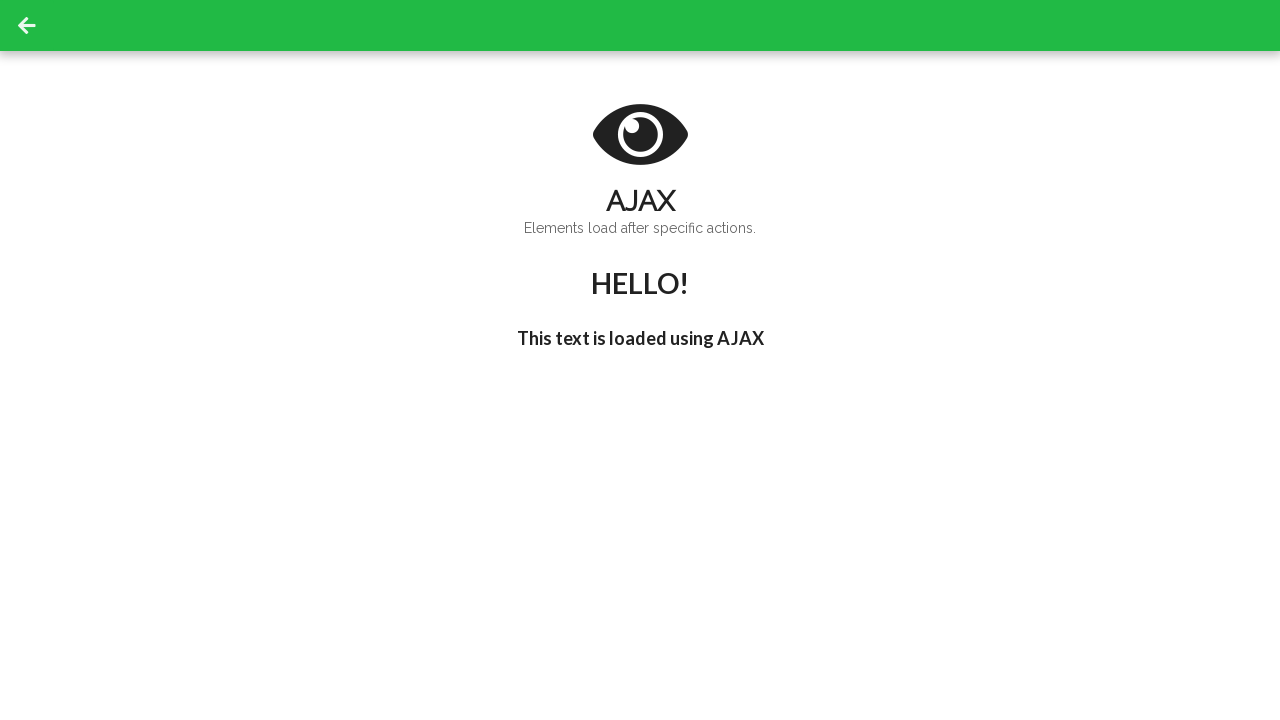

AJAX content fully loaded - "I'm late!" text appeared in h3
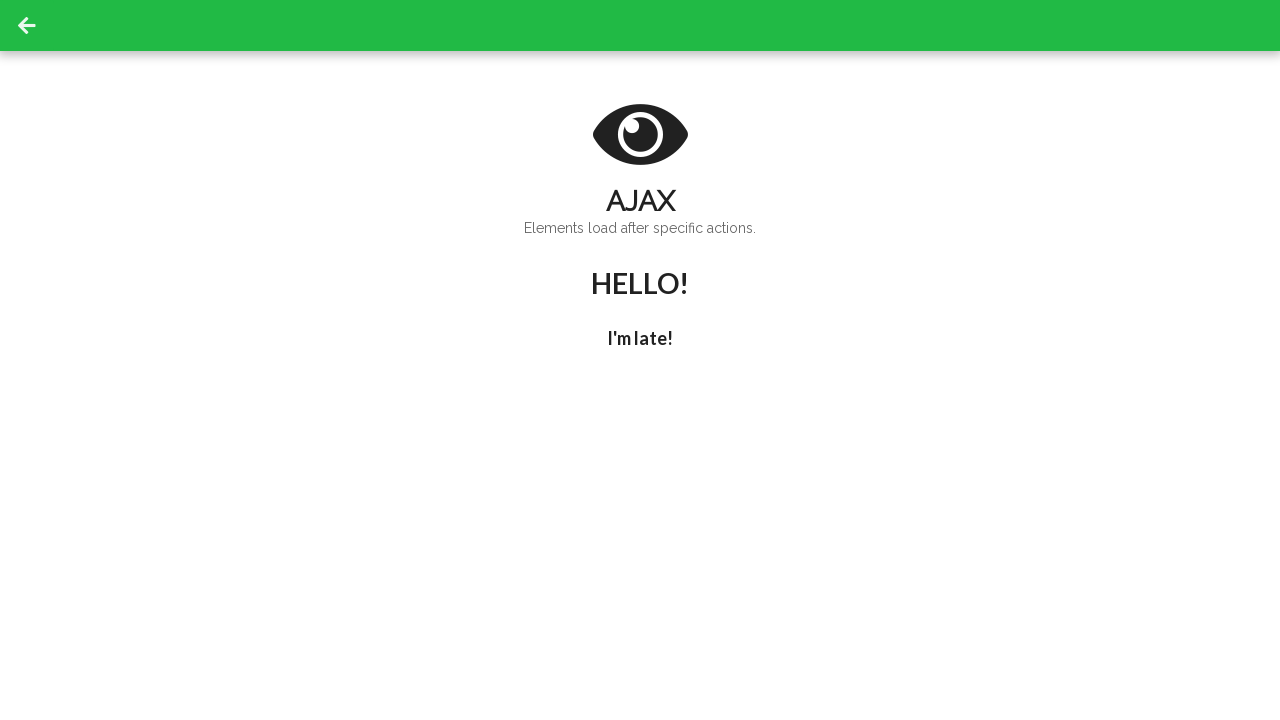

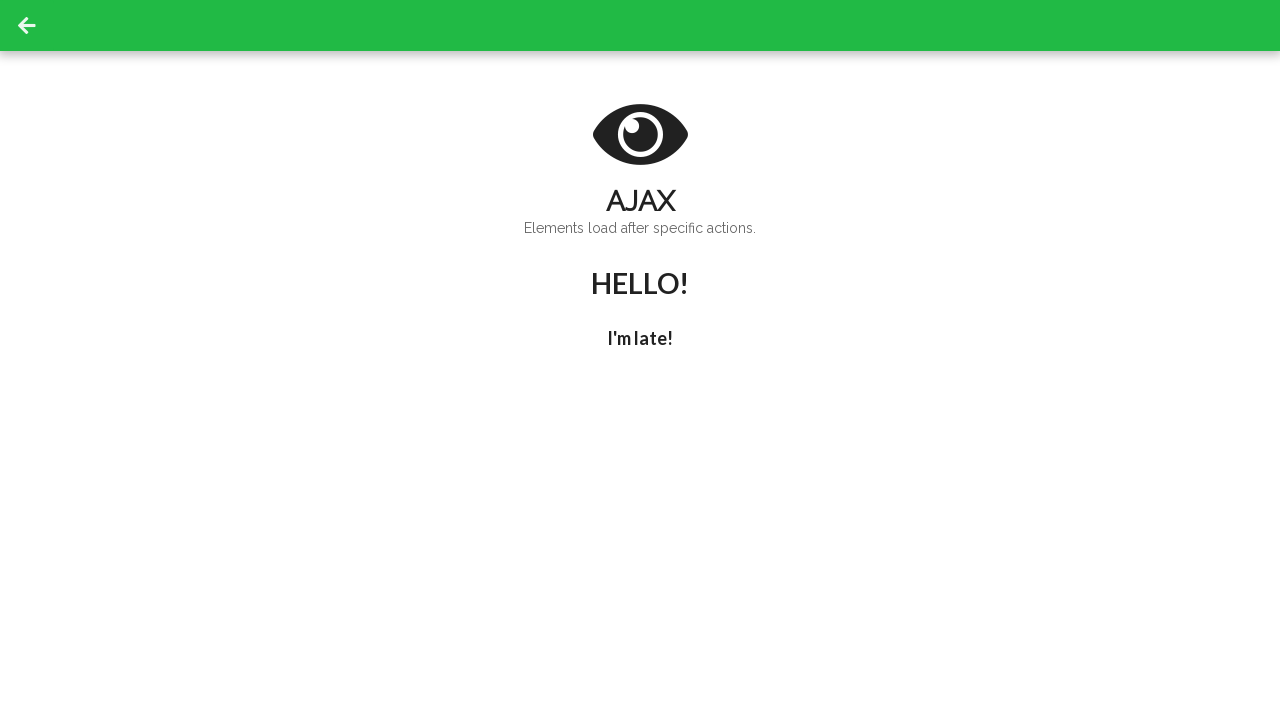